Navigates to the Calley auto-dialer app page and sets the viewport size

Starting URL: https://www.getcalley.com/best-auto-dialer-app/

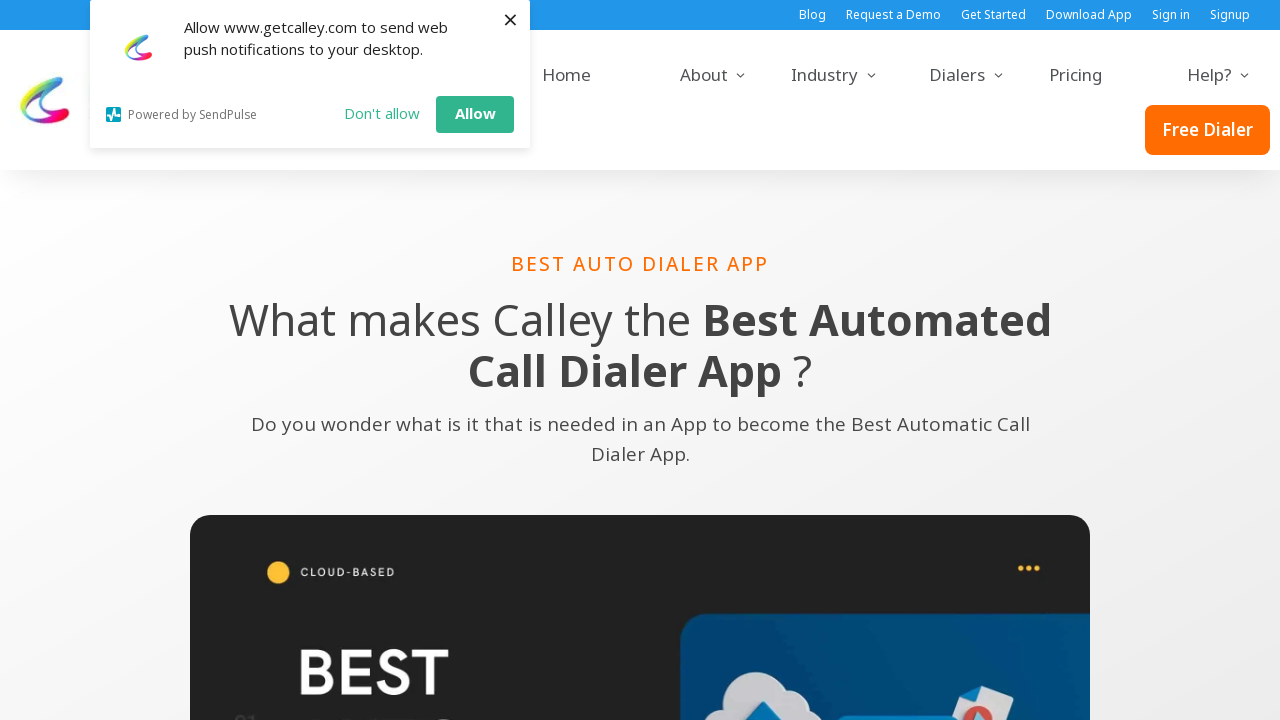

Set viewport size to 1536x864
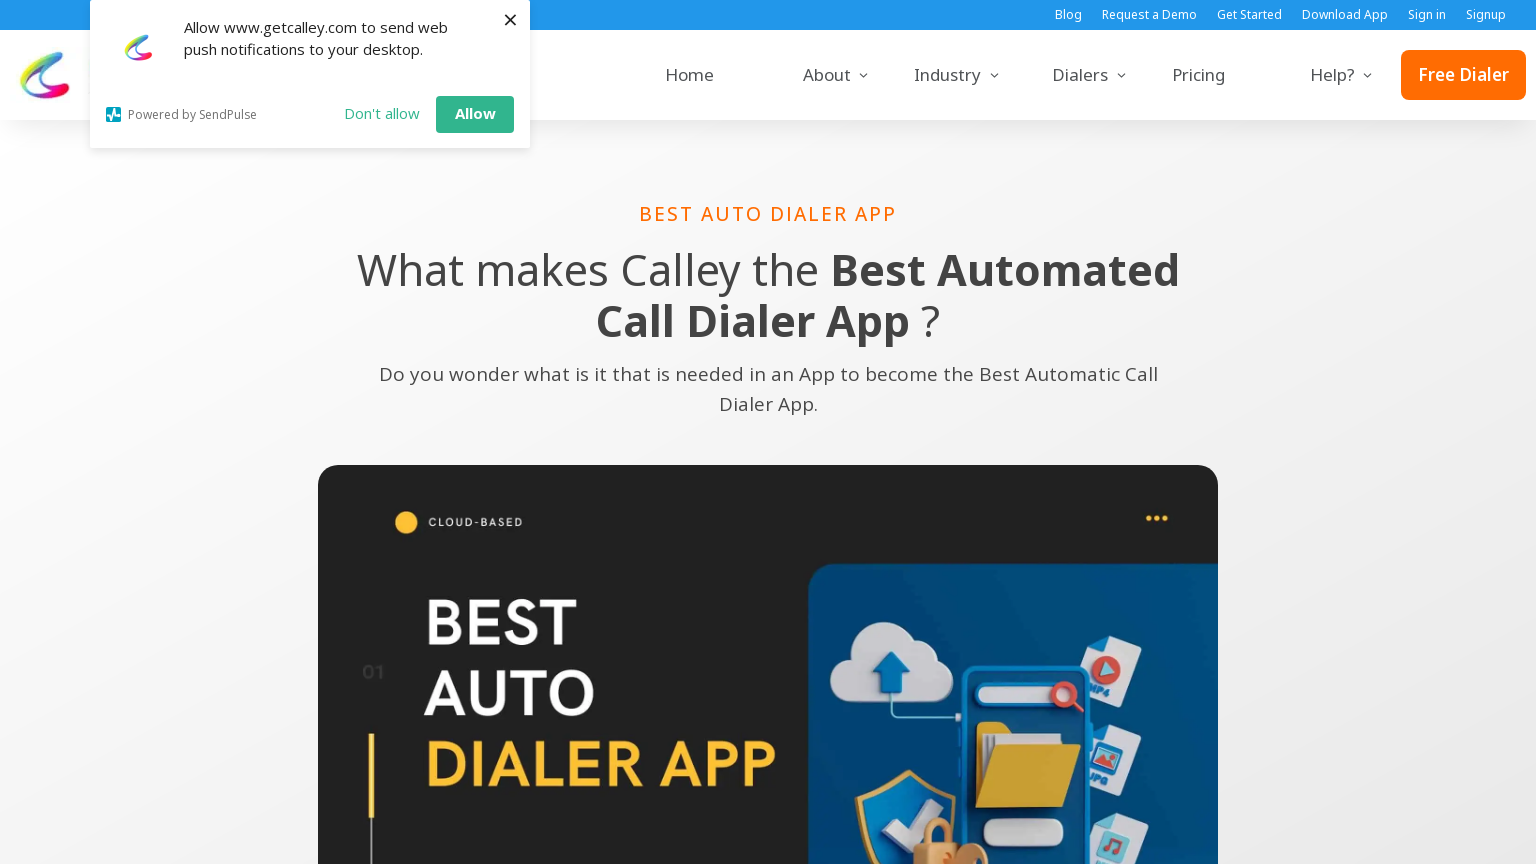

Waited for page to reach networkidle state
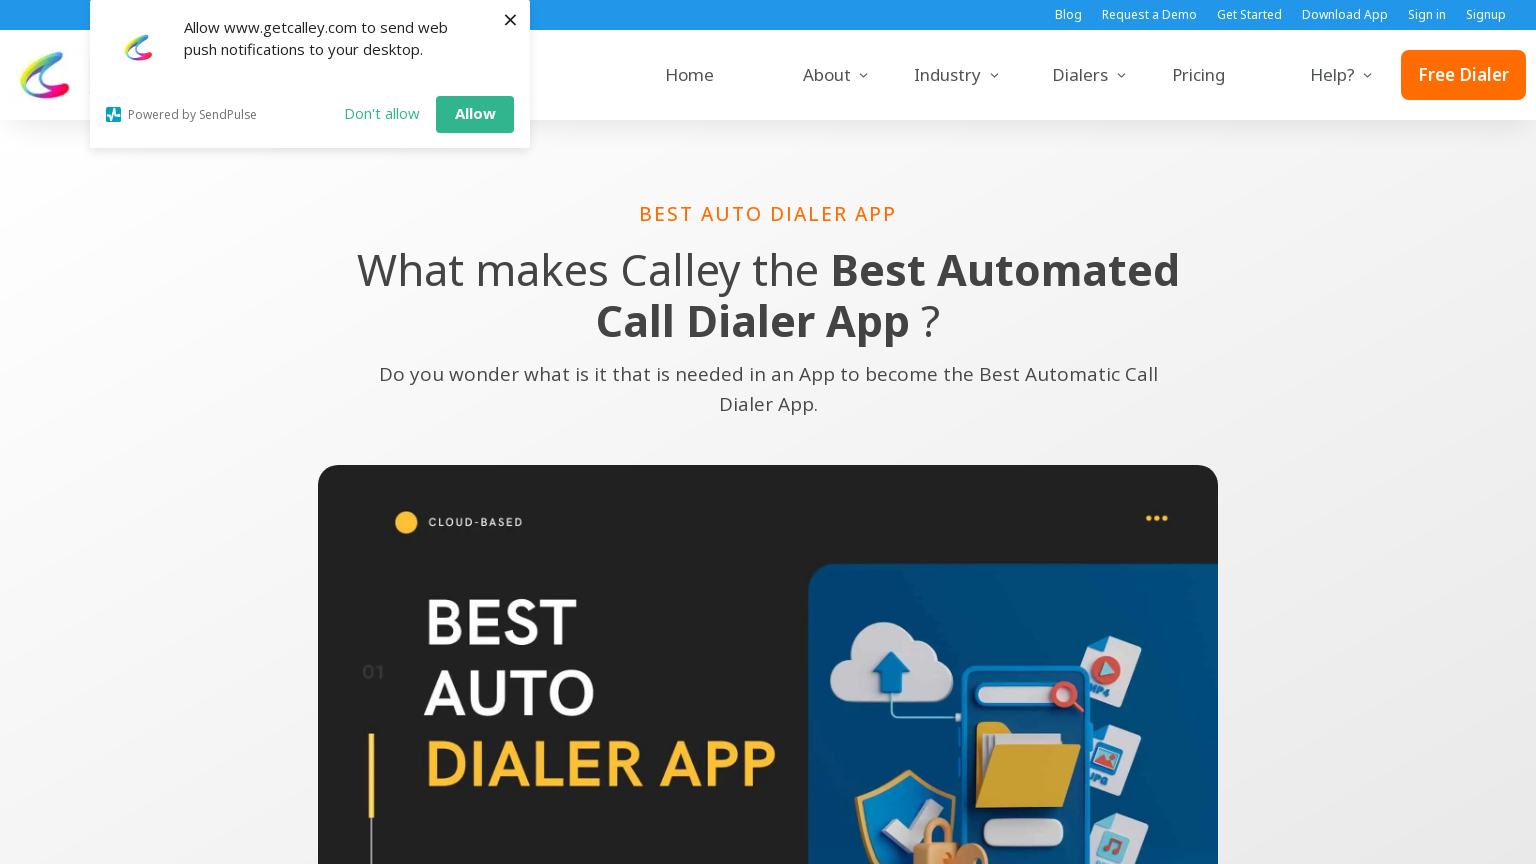

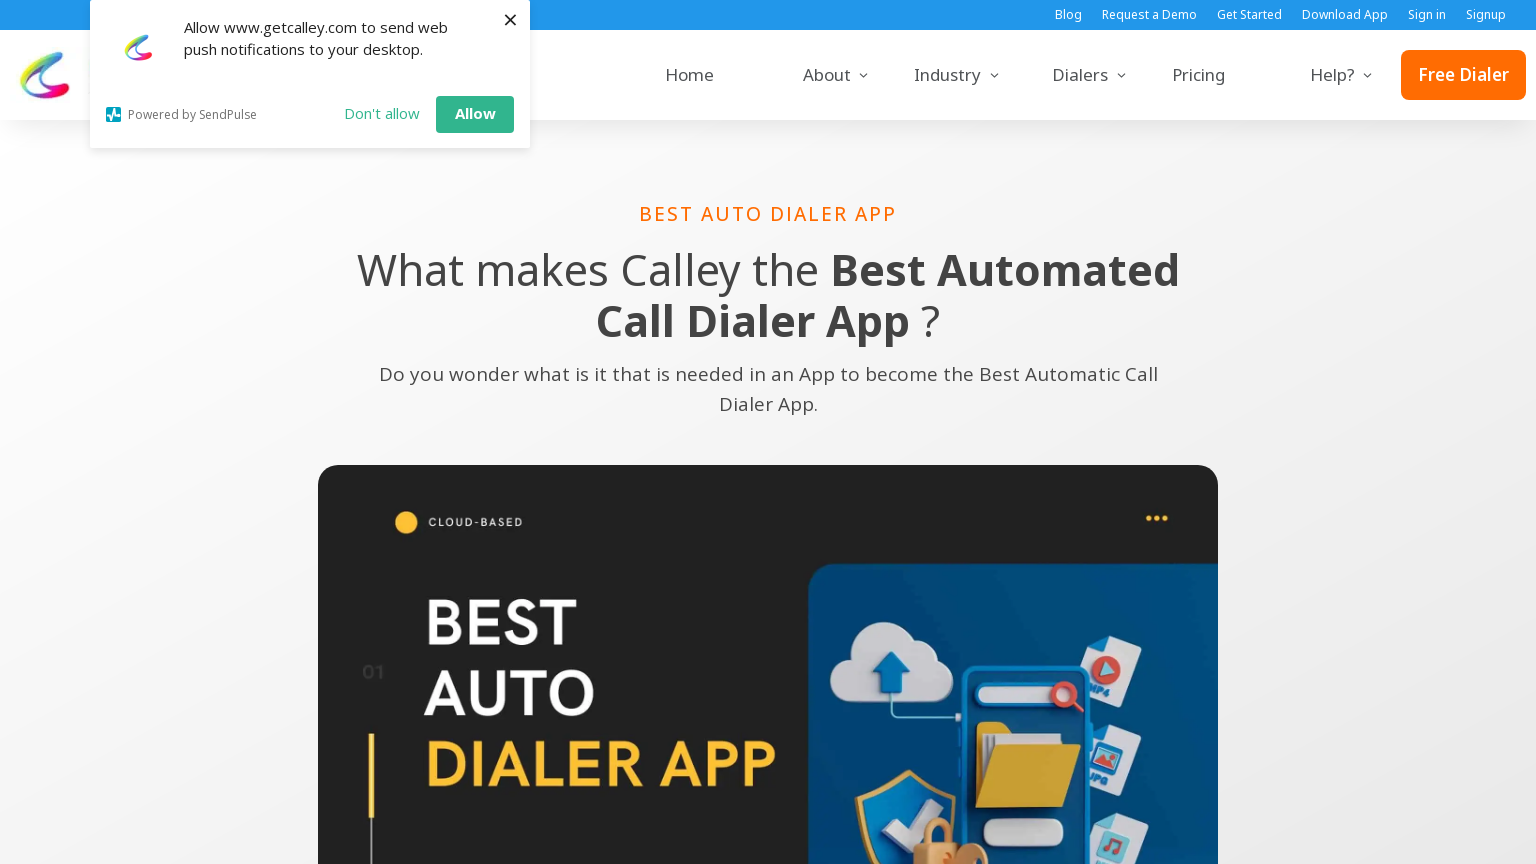